Tests browser navigation methods by navigating to State Farm website, then using back, forward, and refresh navigation actions

Starting URL: https://www.statefarm.com/

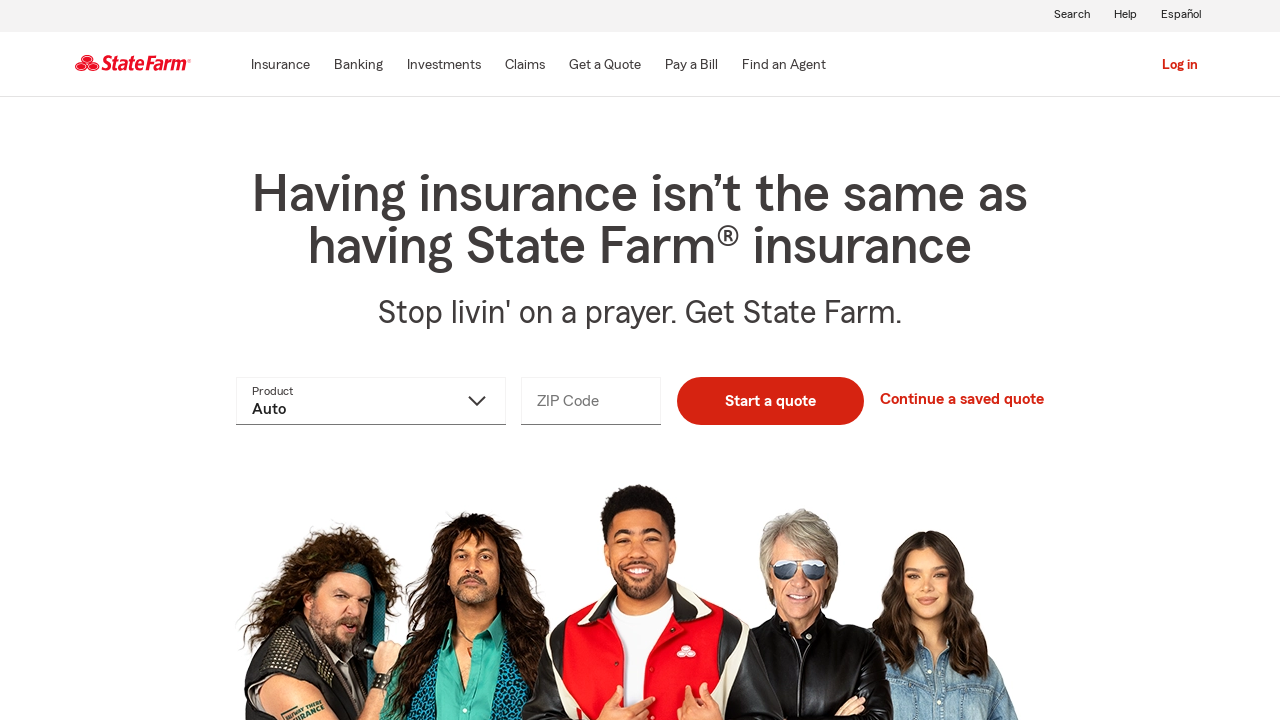

Navigated to State Farm website
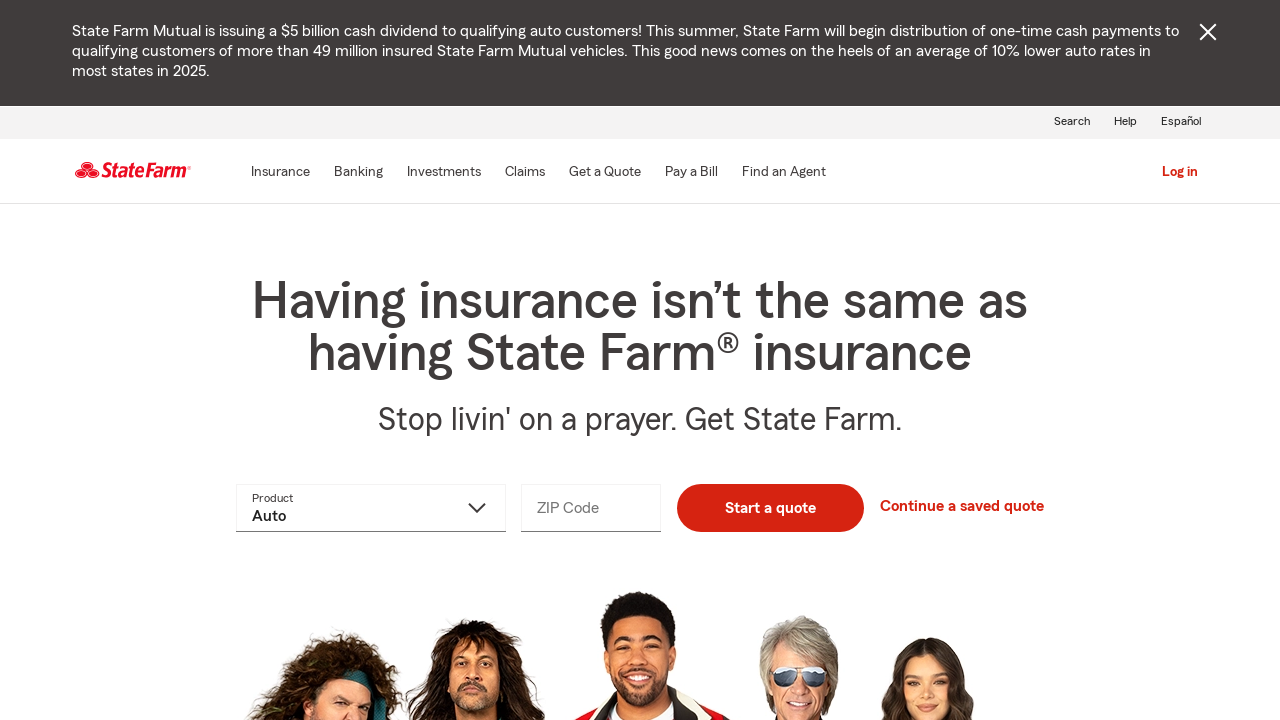

Navigated back to previous page
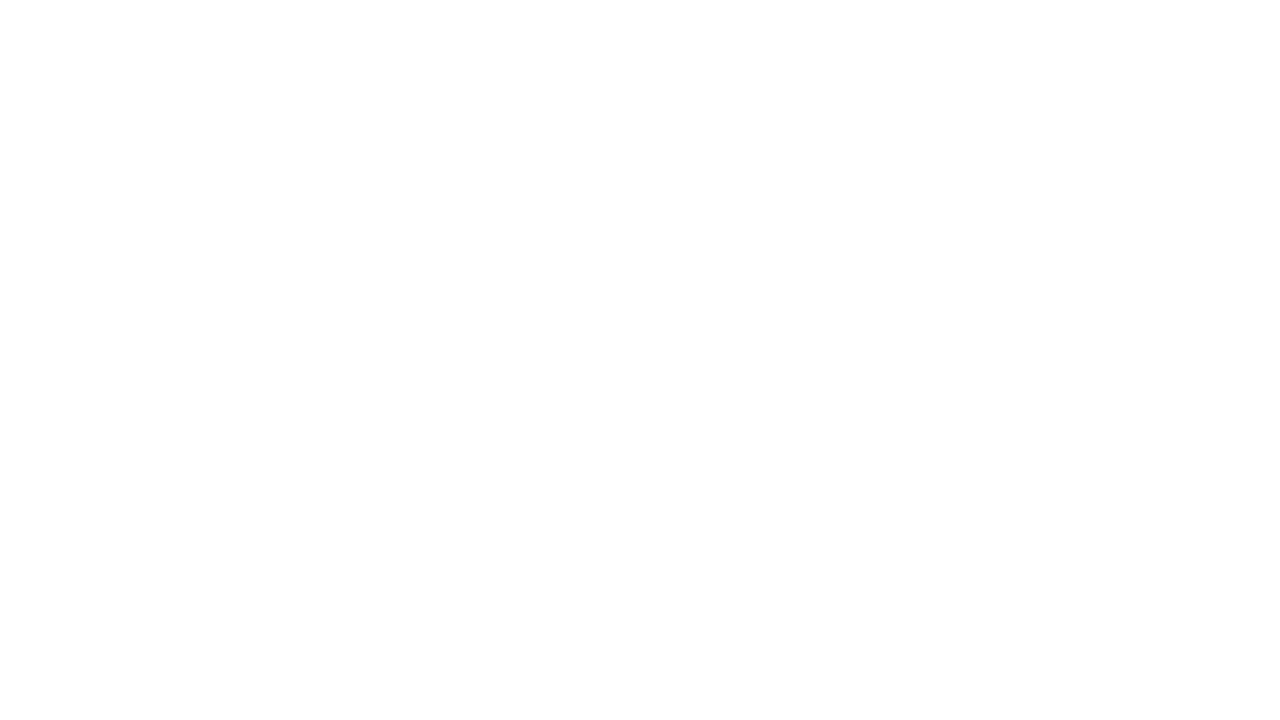

Navigated forward to next page
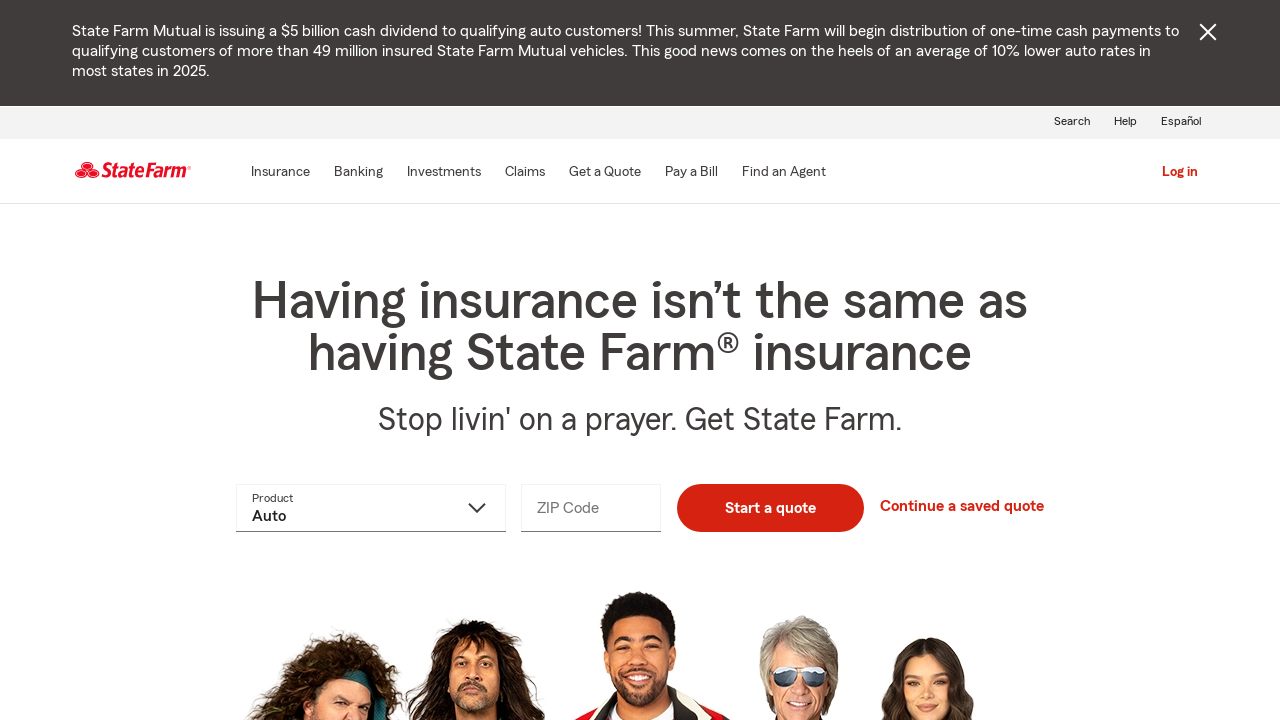

Refreshed the current page
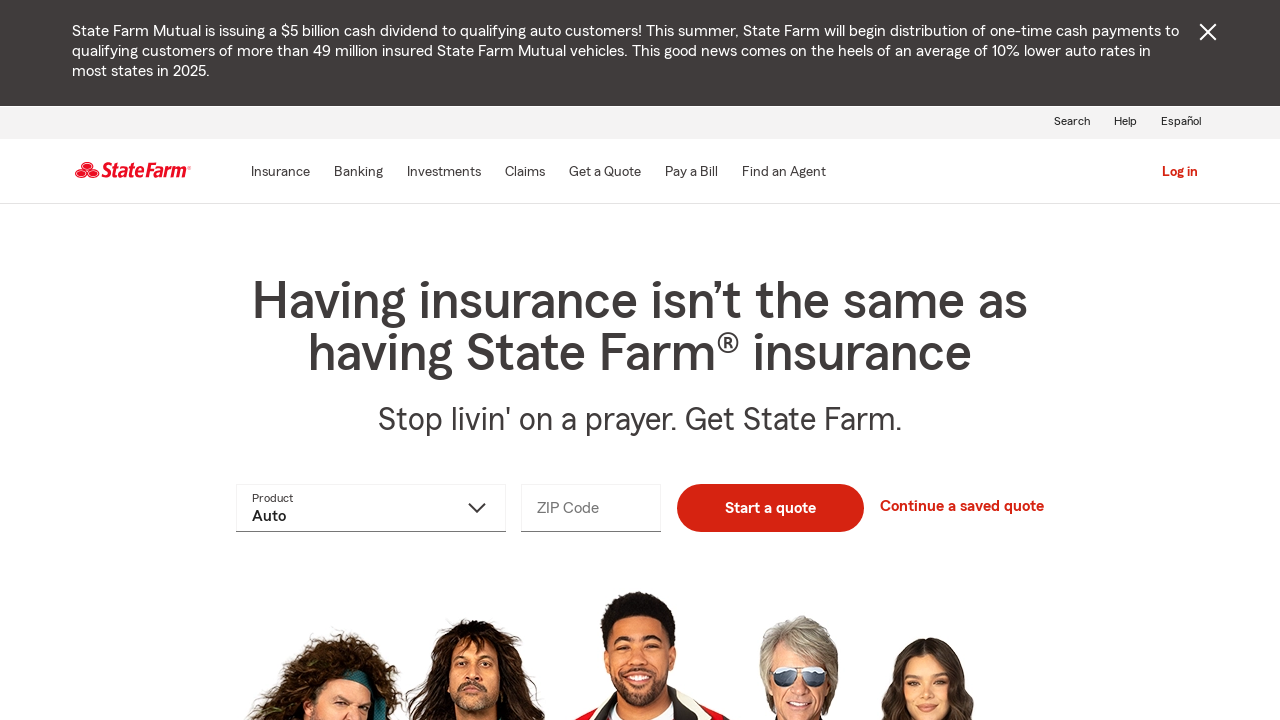

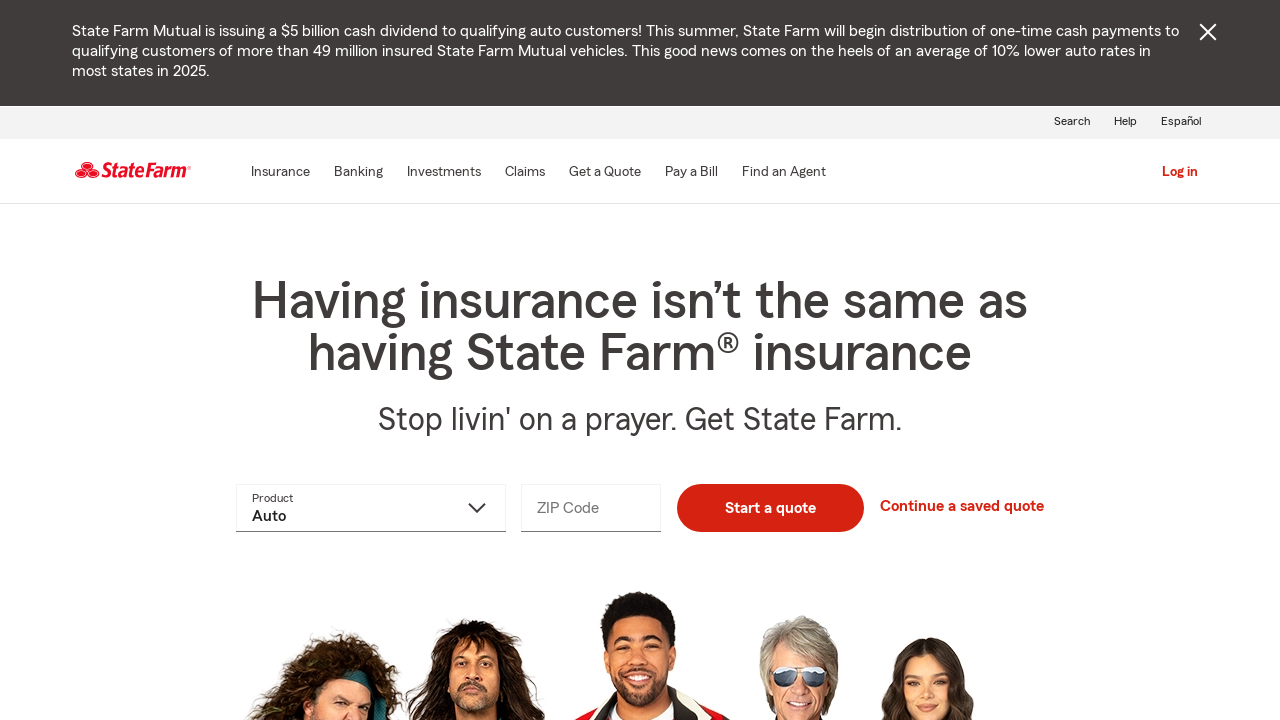